Tests the university application form by selecting various dropdown options (faculty, form, type, location, language) and searching for available study programs

Starting URL: https://portal.ujep.cz/portal/studium/uchazec/eprihlaska.html

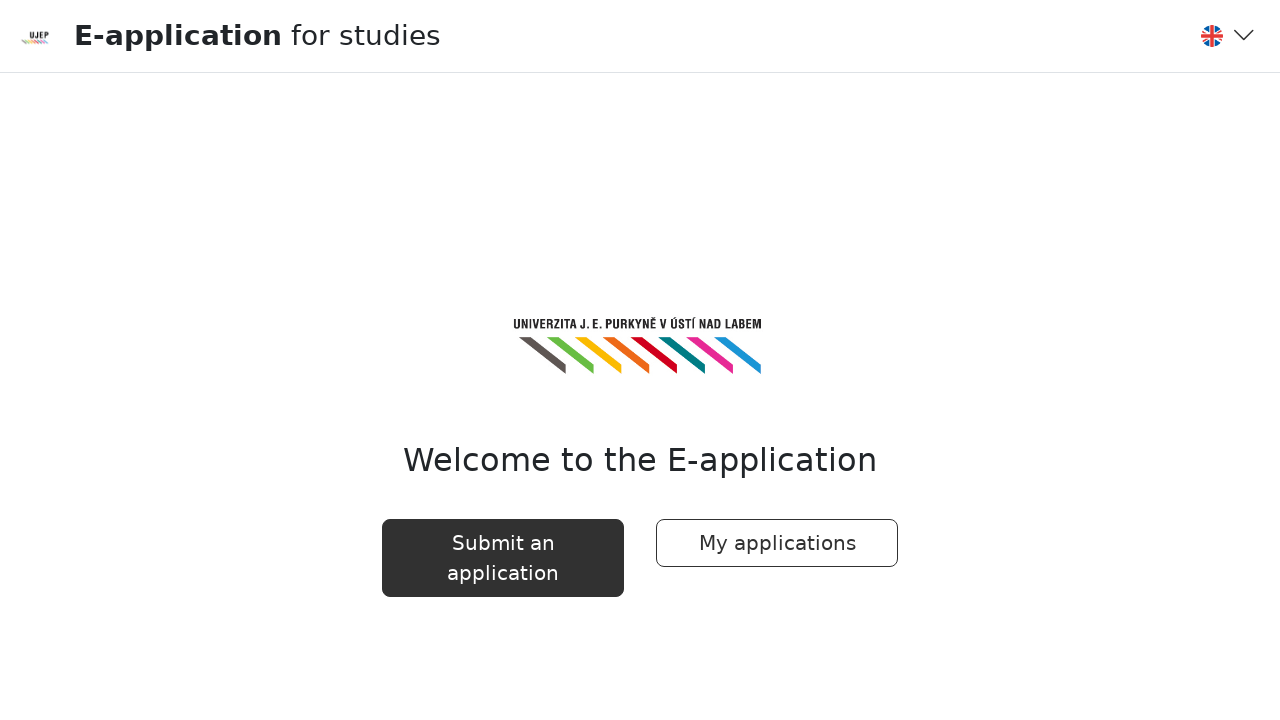

Clicked the submit application button at (503, 558) on xpath=//button[contains(text(), 'Submit an application')]
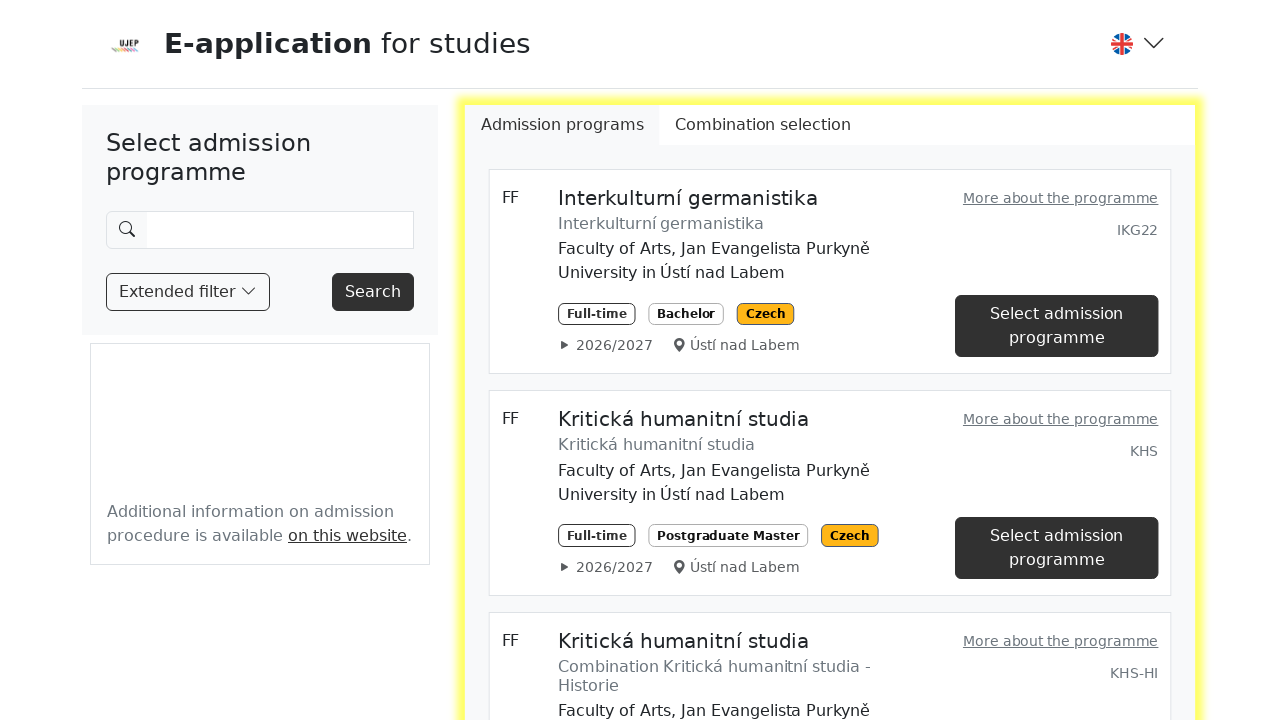

Form loaded with faculty dropdown visible
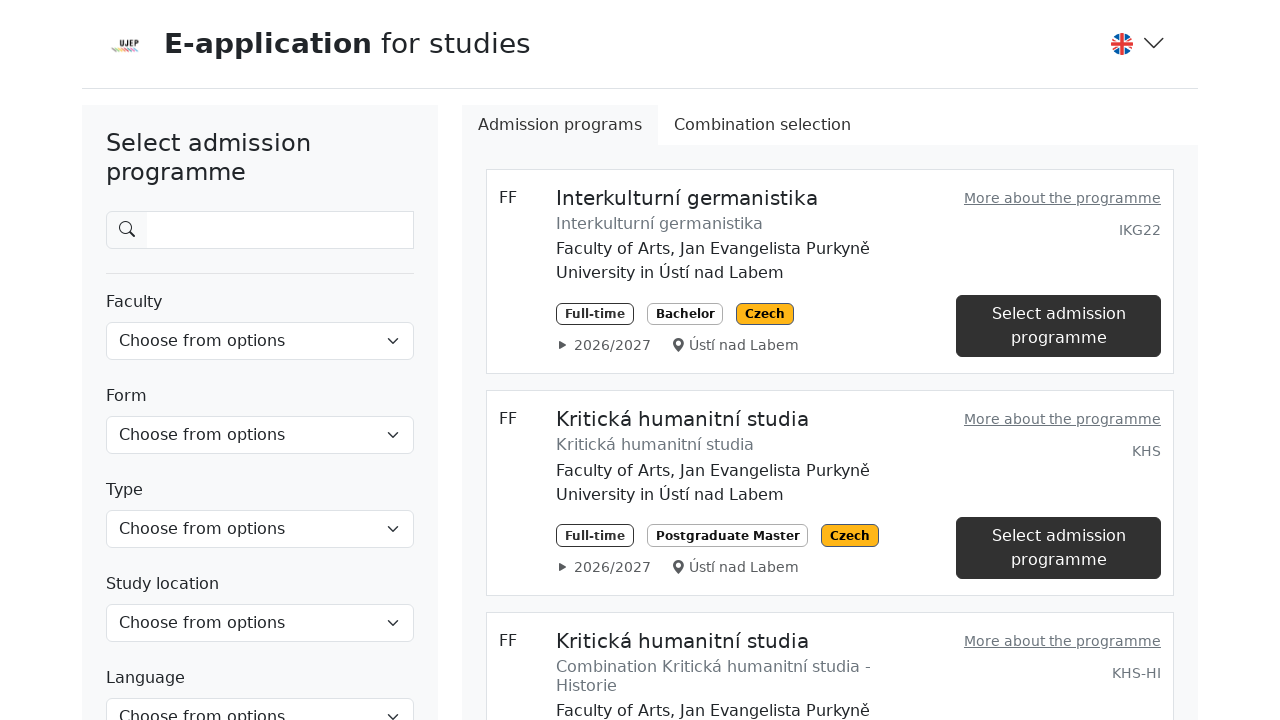

Selected FSE faculty from dropdown on select[name='fakulta']
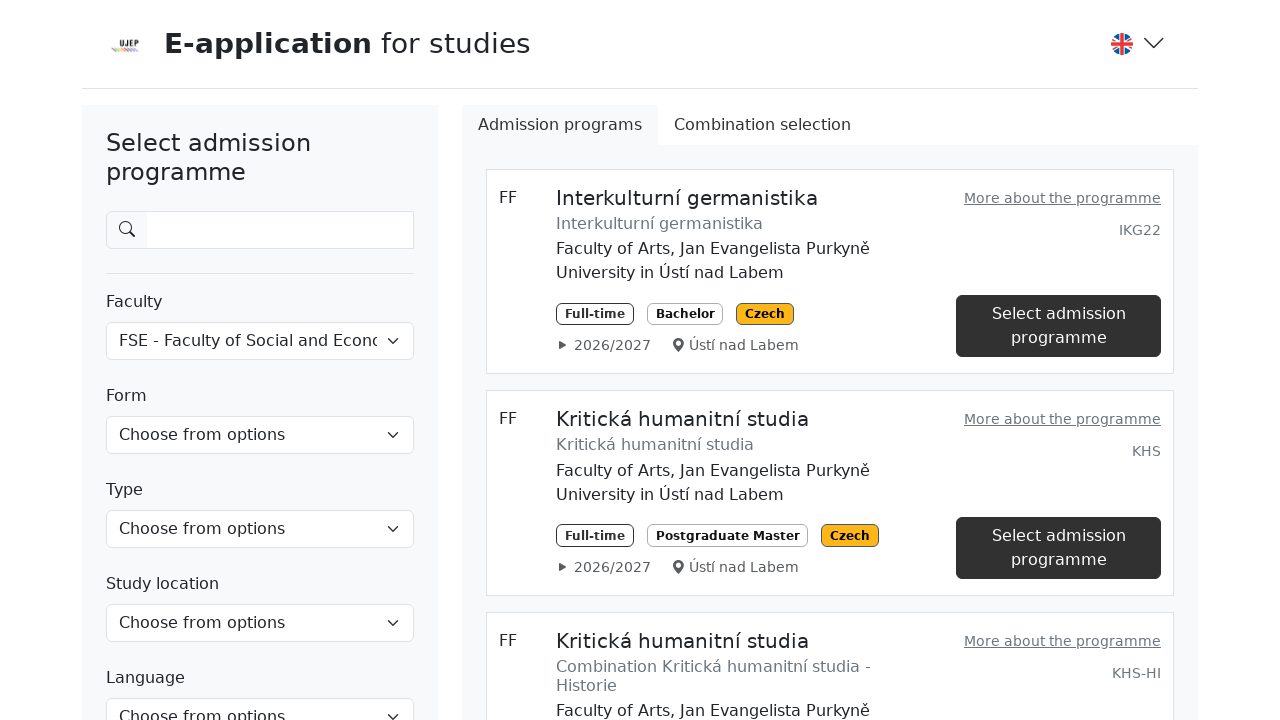

Selected K (combined/part-time) form from dropdown on select[name='forma']
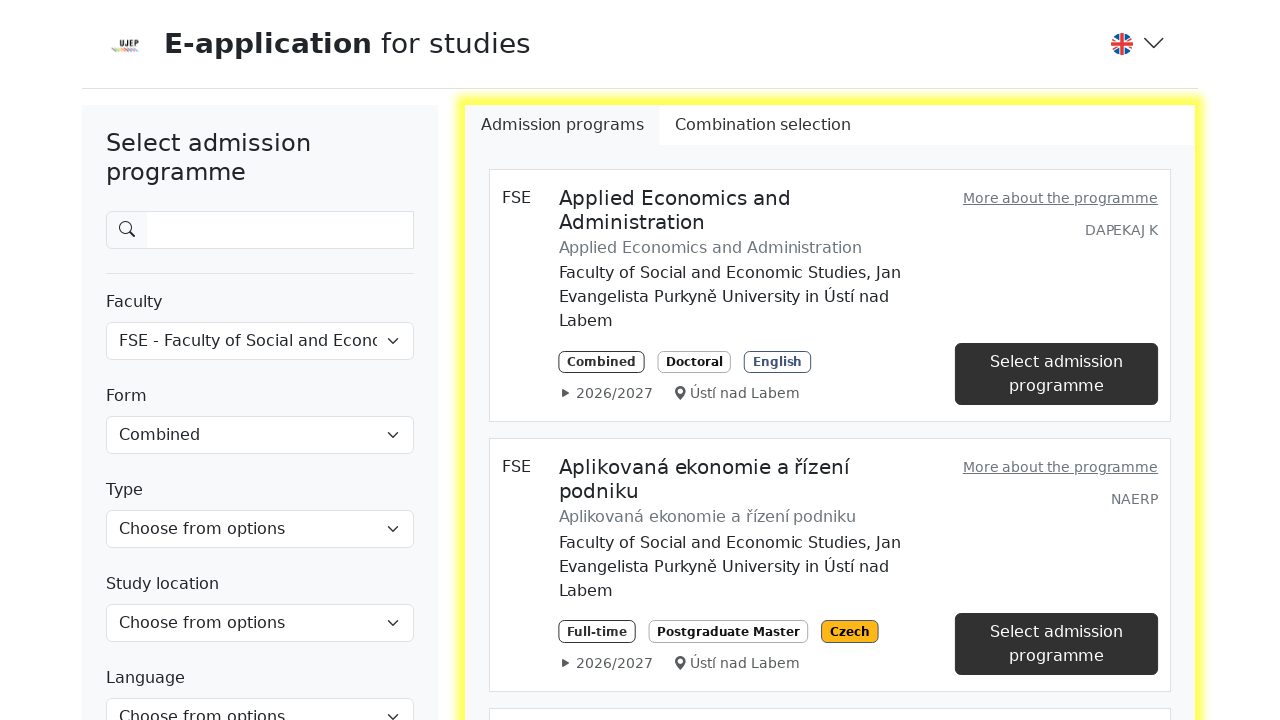

Selected type 7 from dropdown on select[name='typ']
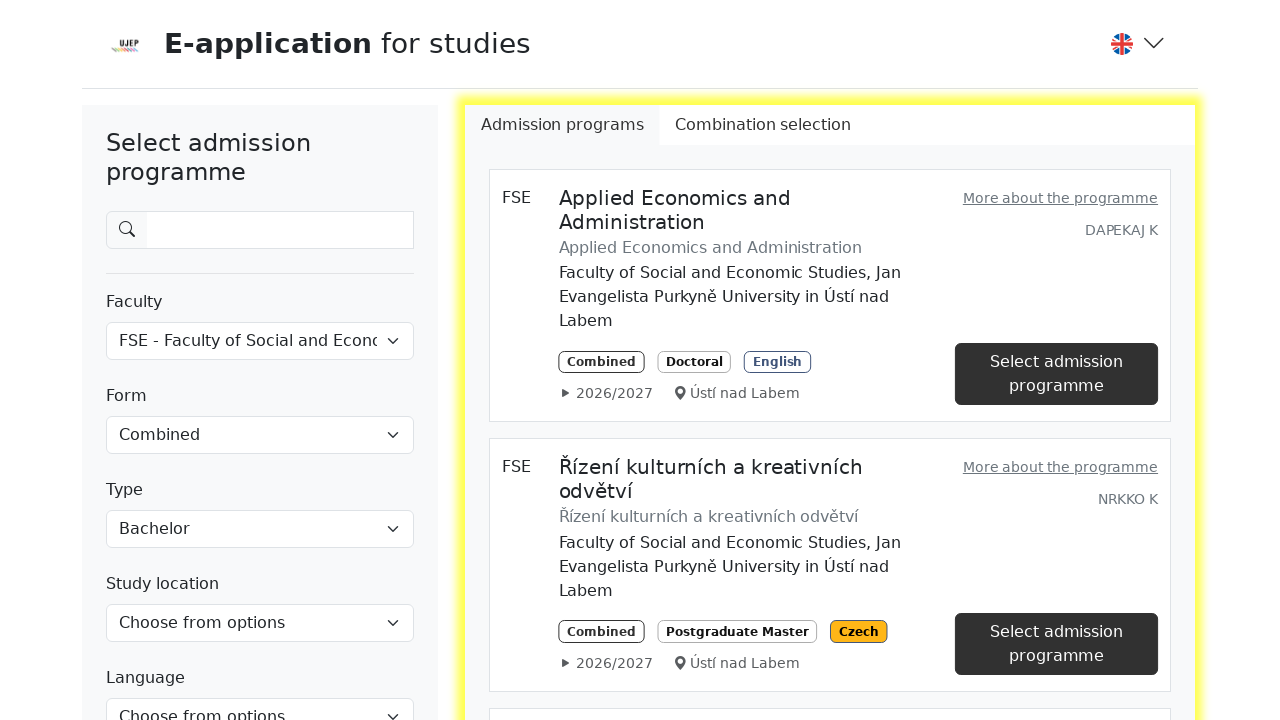

Selected U location from dropdown on select[name='misto']
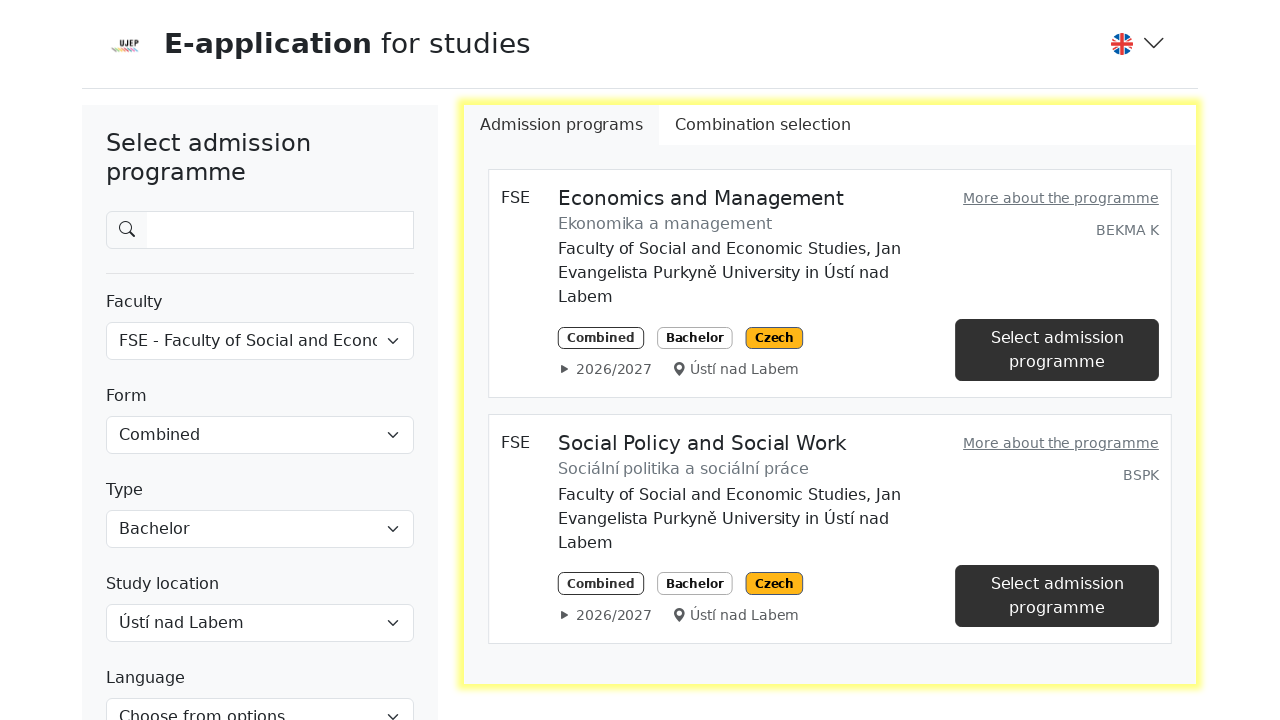

Selected CZ language from dropdown on select[name='jazyk']
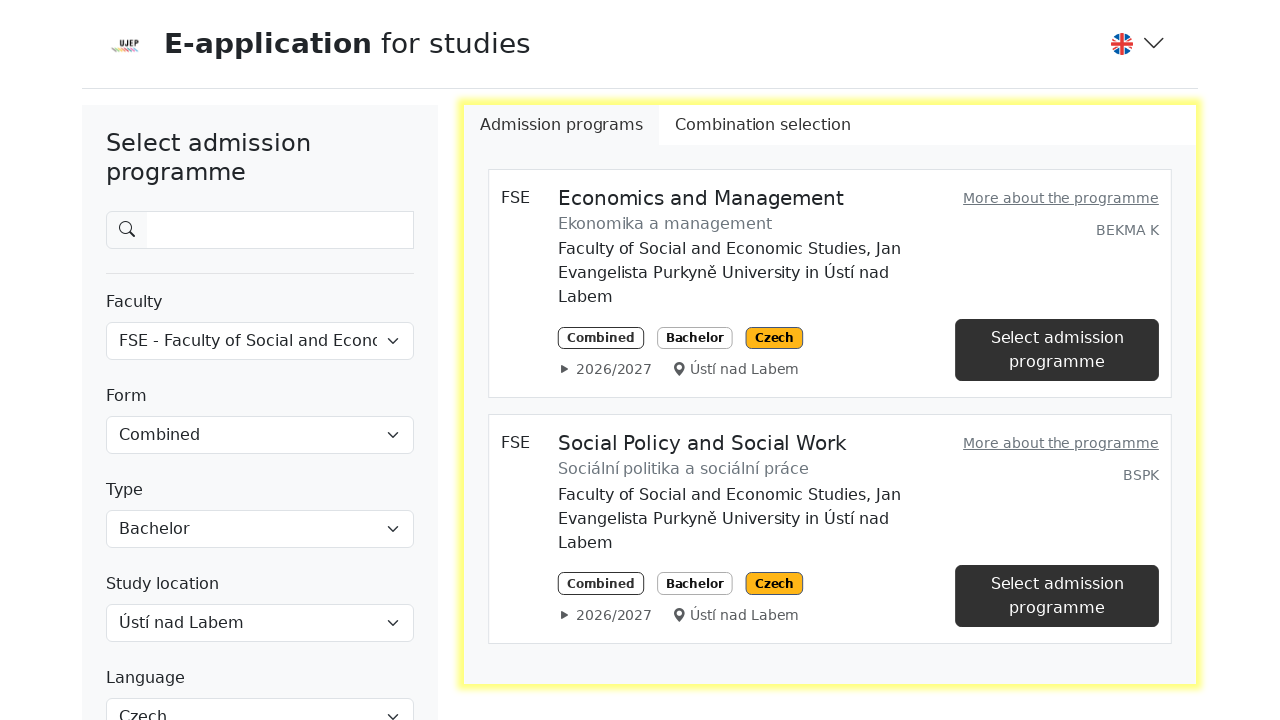

Clicked search button to find available study programs at (373, 374) on xpath=//button[contains(text(), 'Search')]
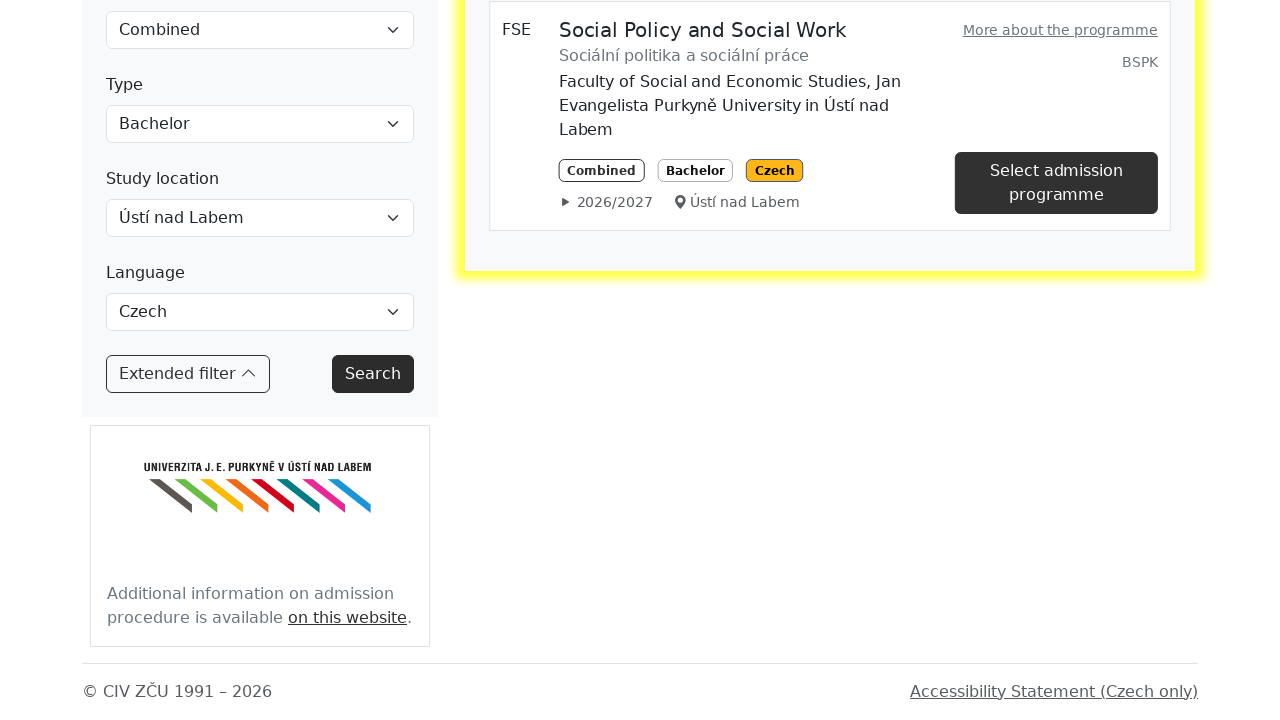

Waited for search results to load
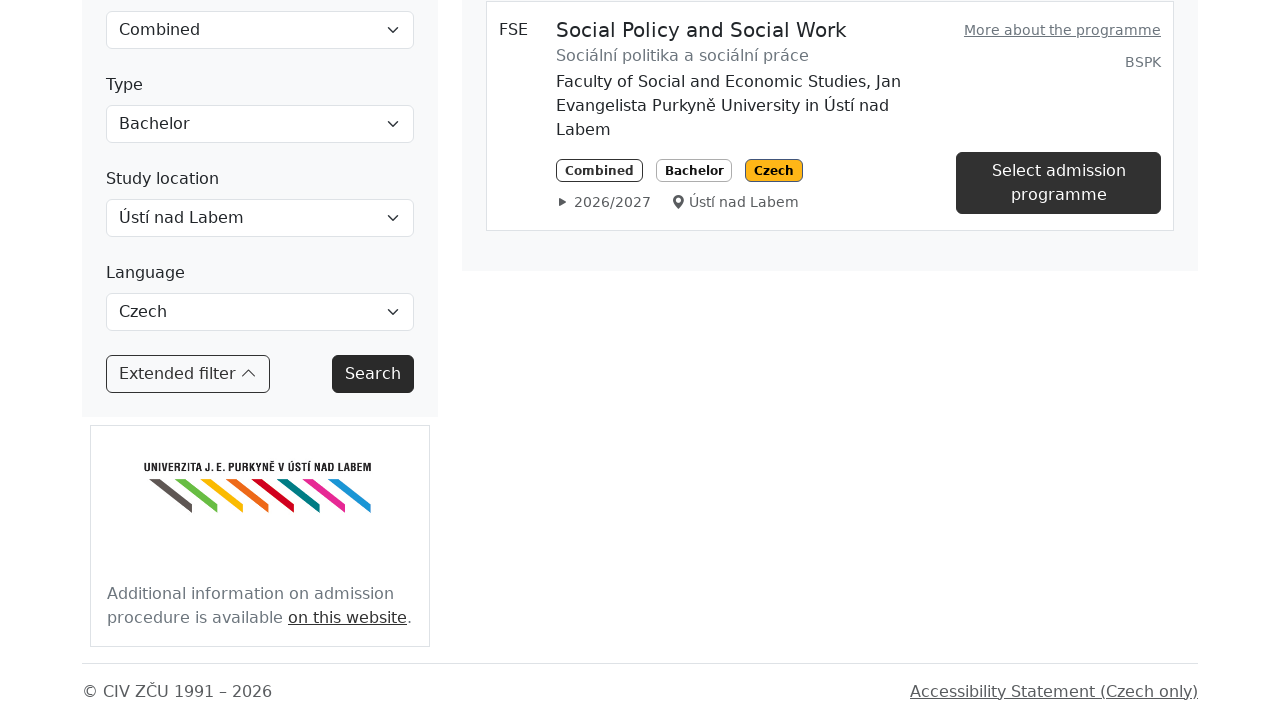

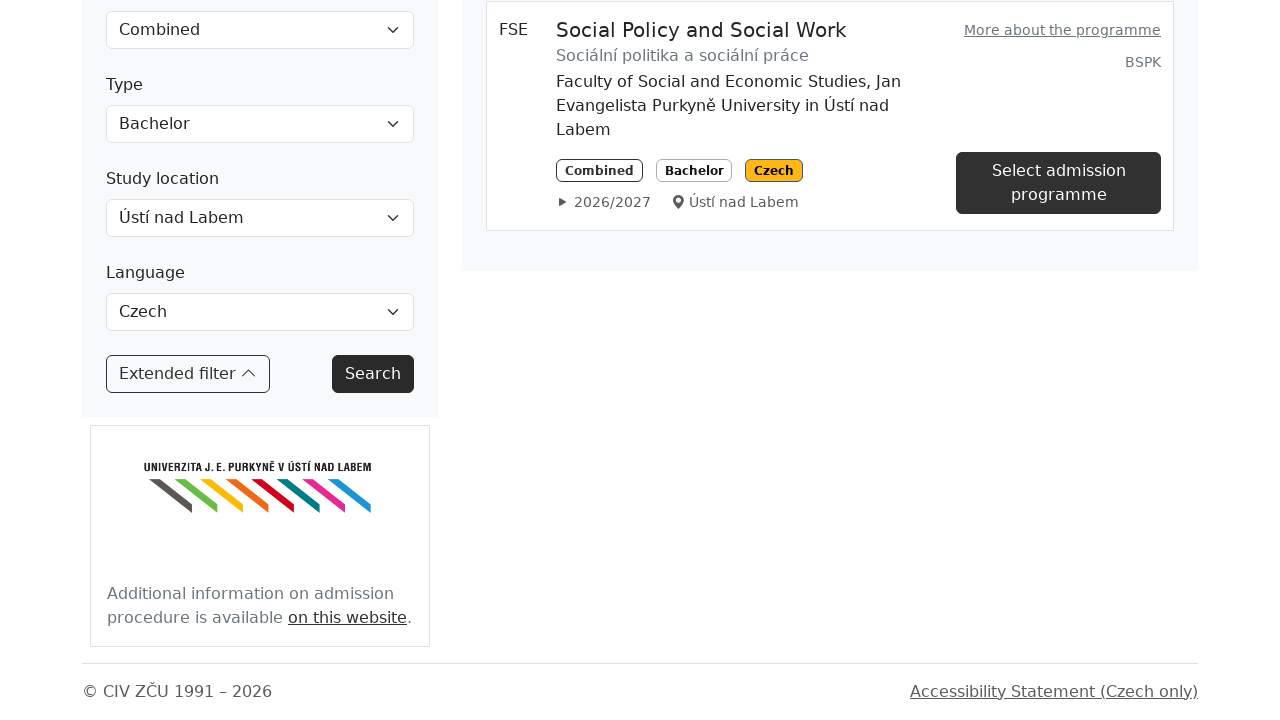